Tests a web form by entering text into a text box, submitting the form, and verifying the success message is displayed.

Starting URL: https://www.selenium.dev/selenium/web/web-form.html

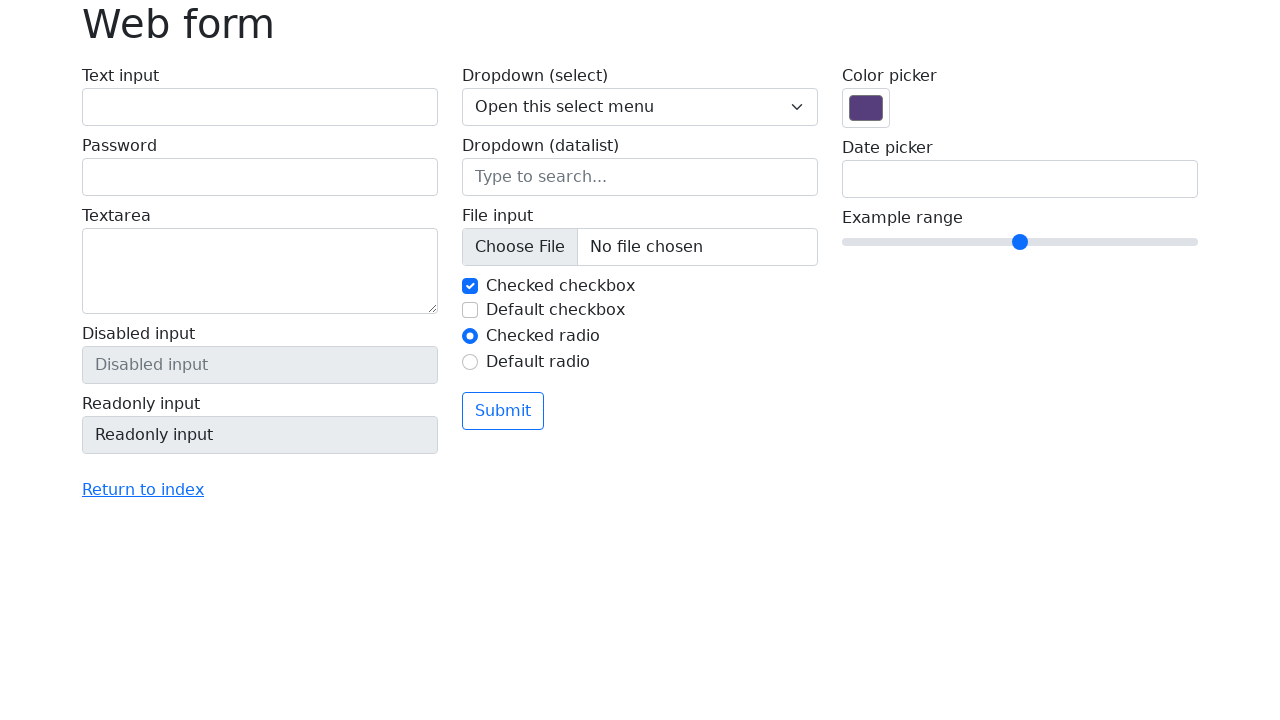

Verified page title is 'Web form'
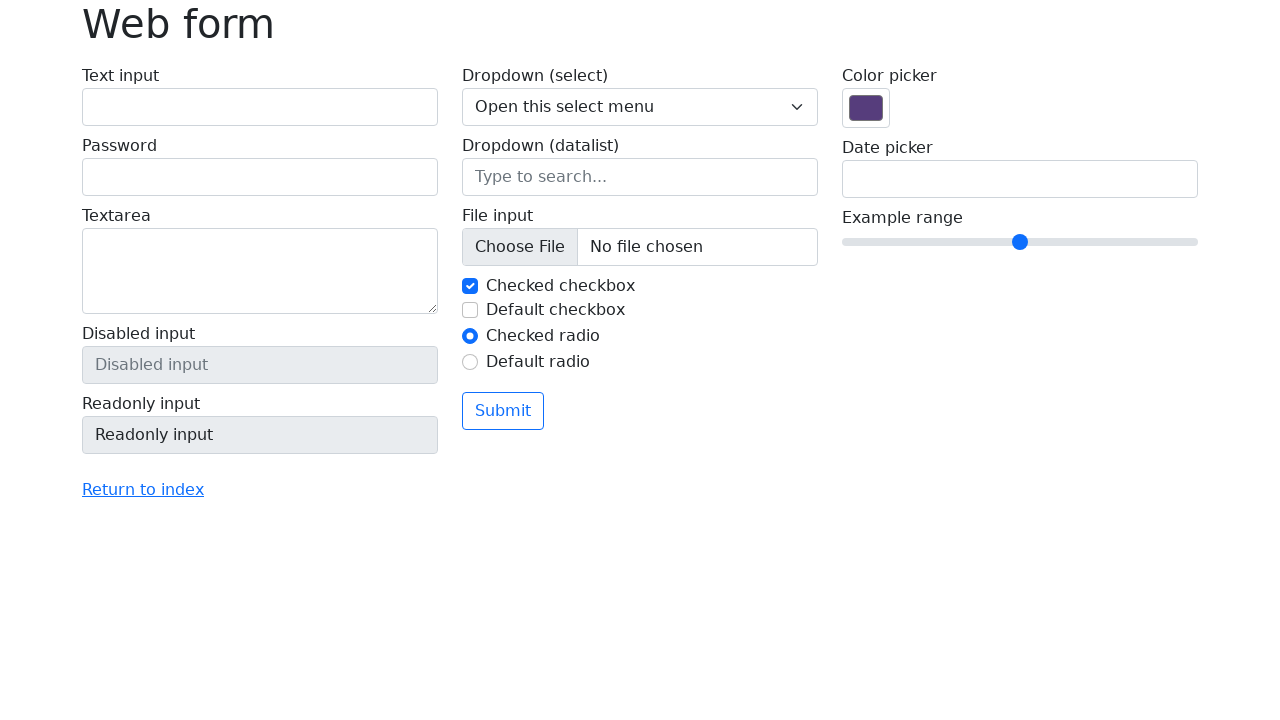

Filled text box with 'Selenium' on input[name='my-text']
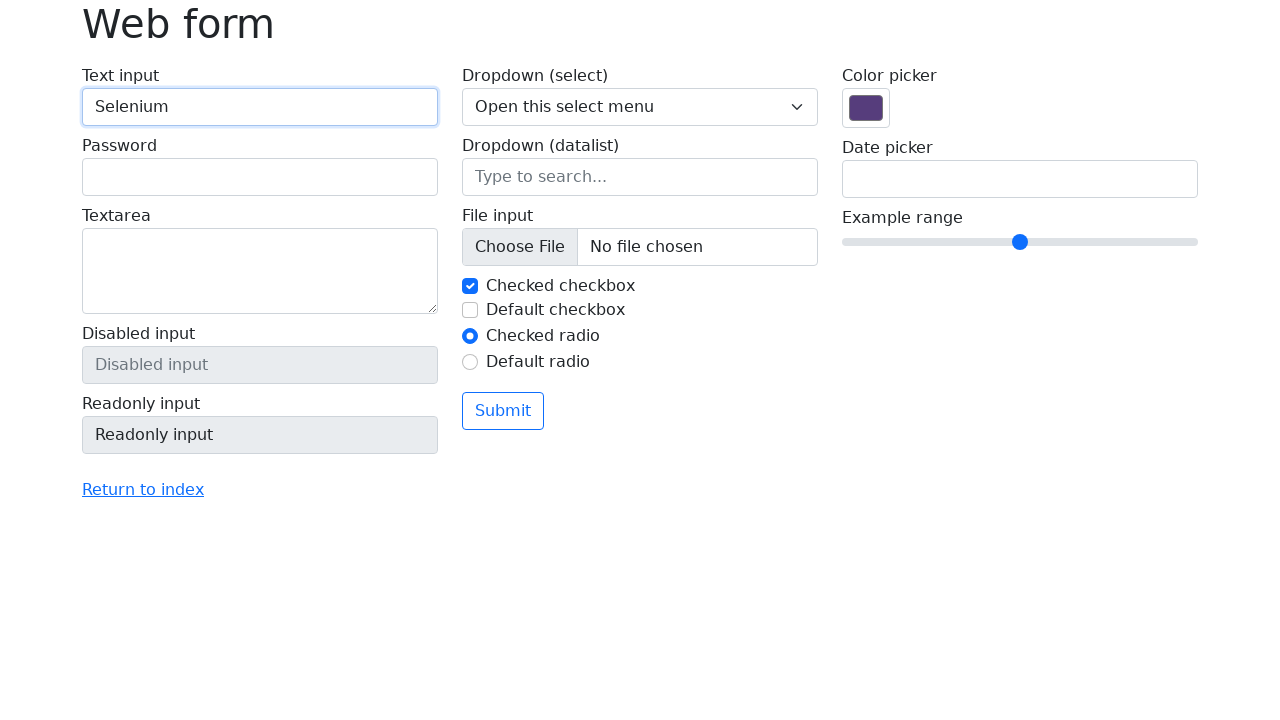

Clicked the submit button at (503, 411) on button
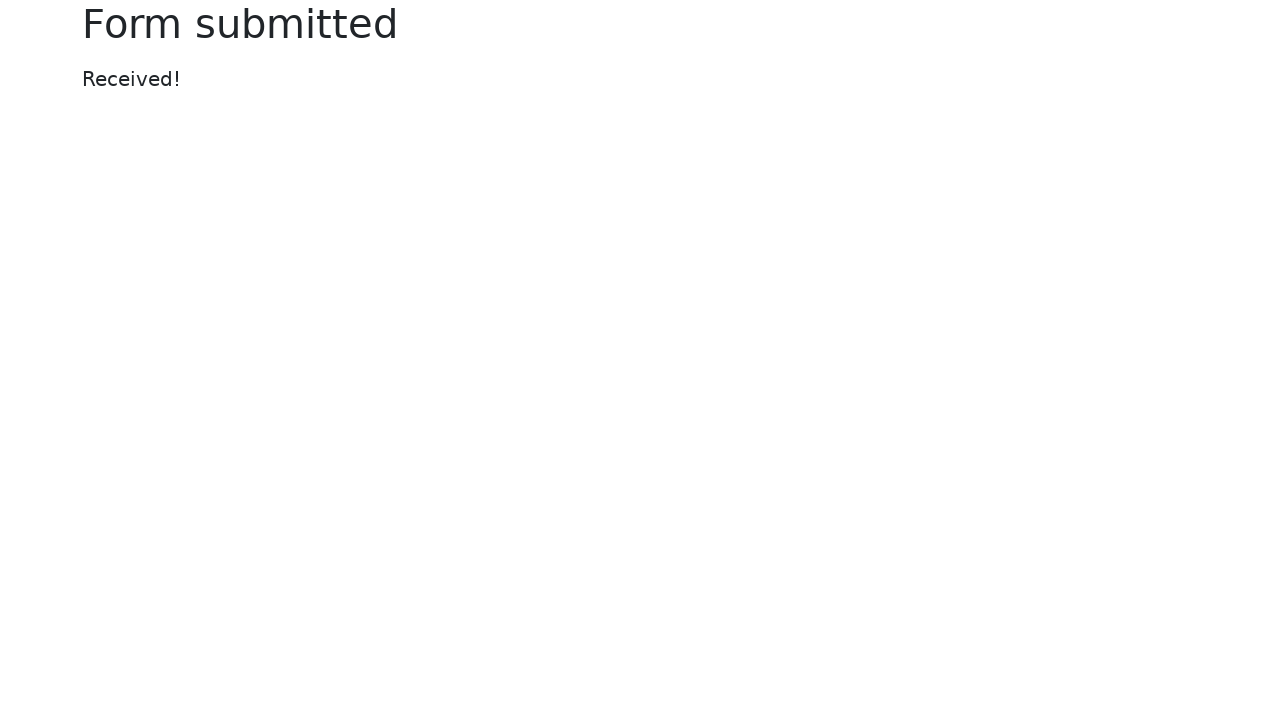

Success message element loaded
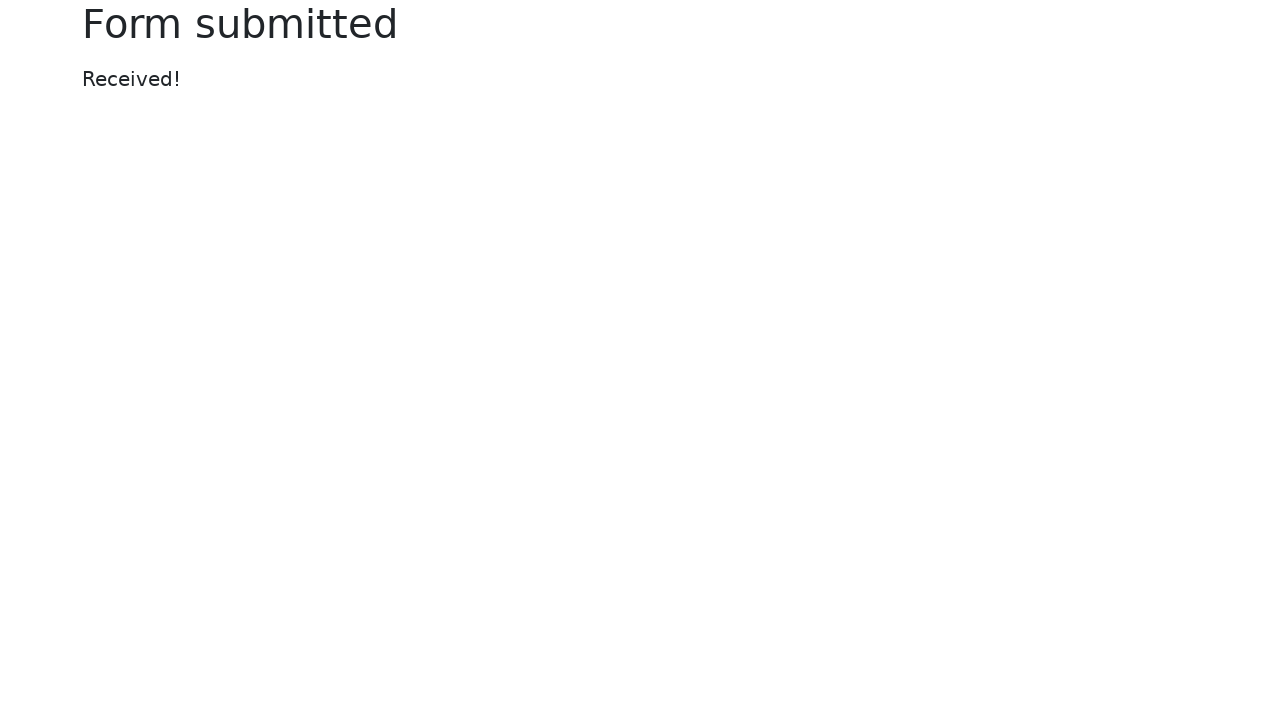

Verified success message displays 'Received!'
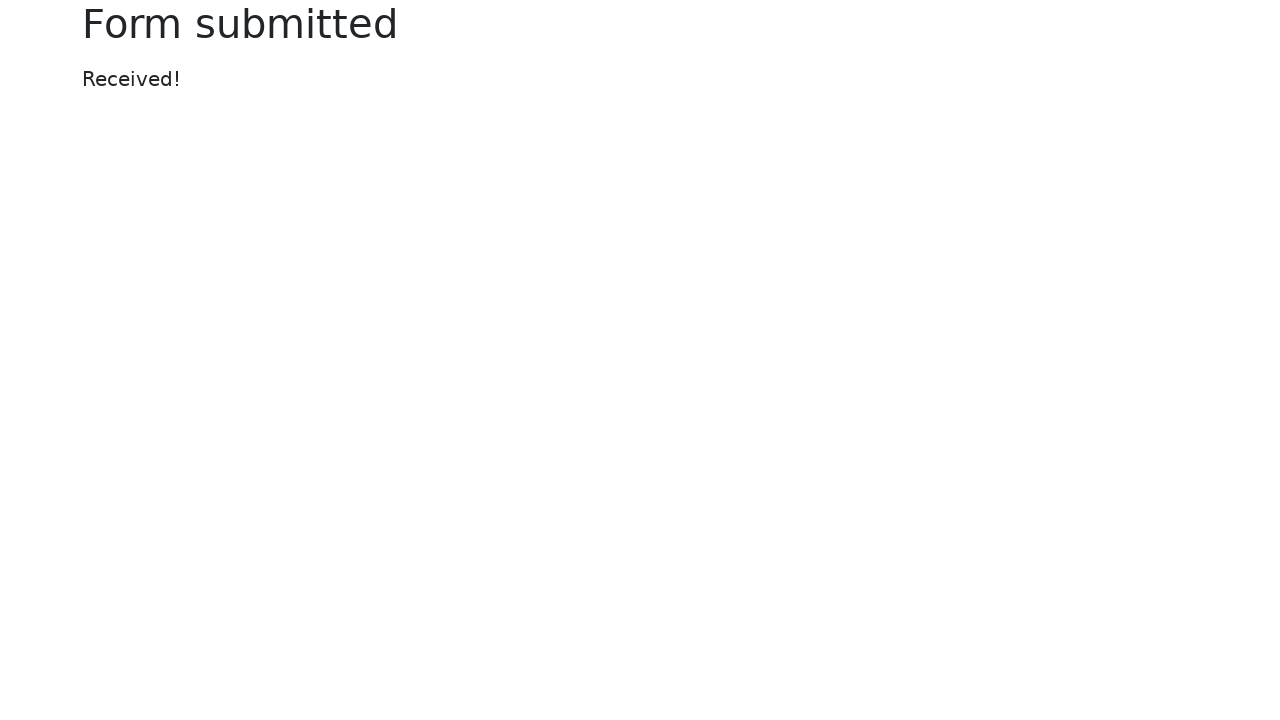

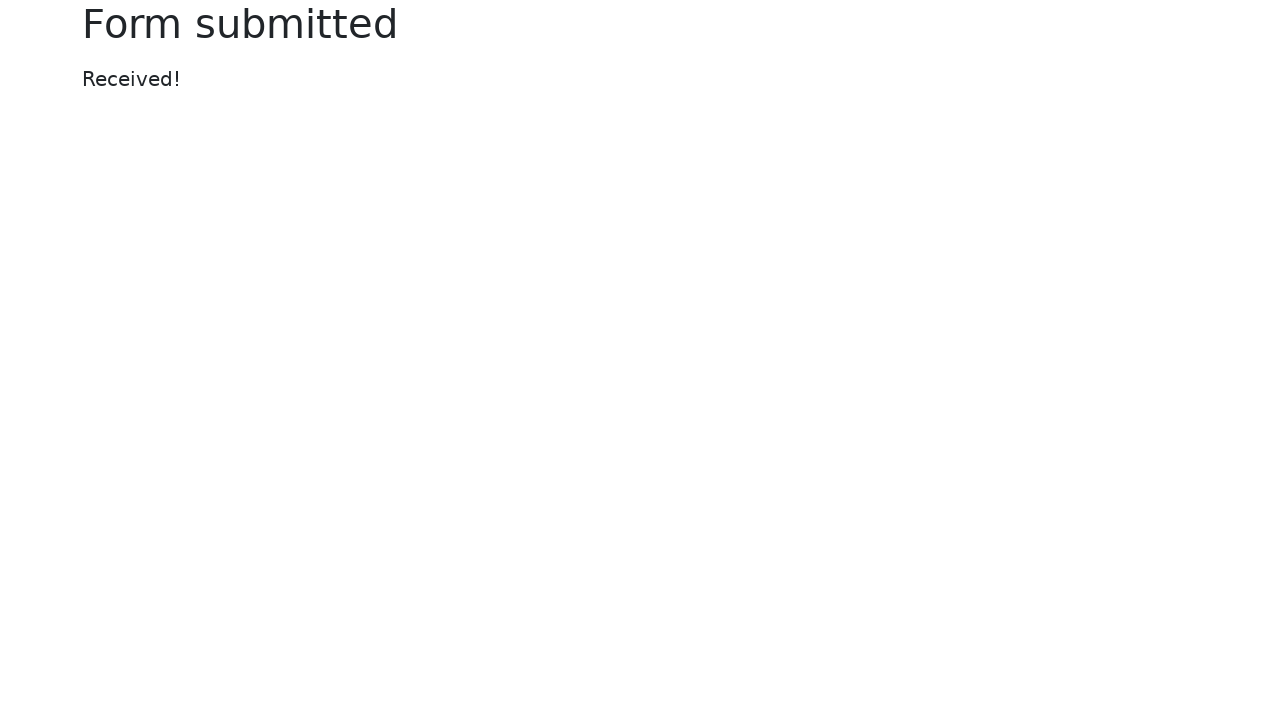